Tests search functionality on AJIO shopping website by entering "perfumes" in the search field and clicking the search icon

Starting URL: https://www.ajio.com/

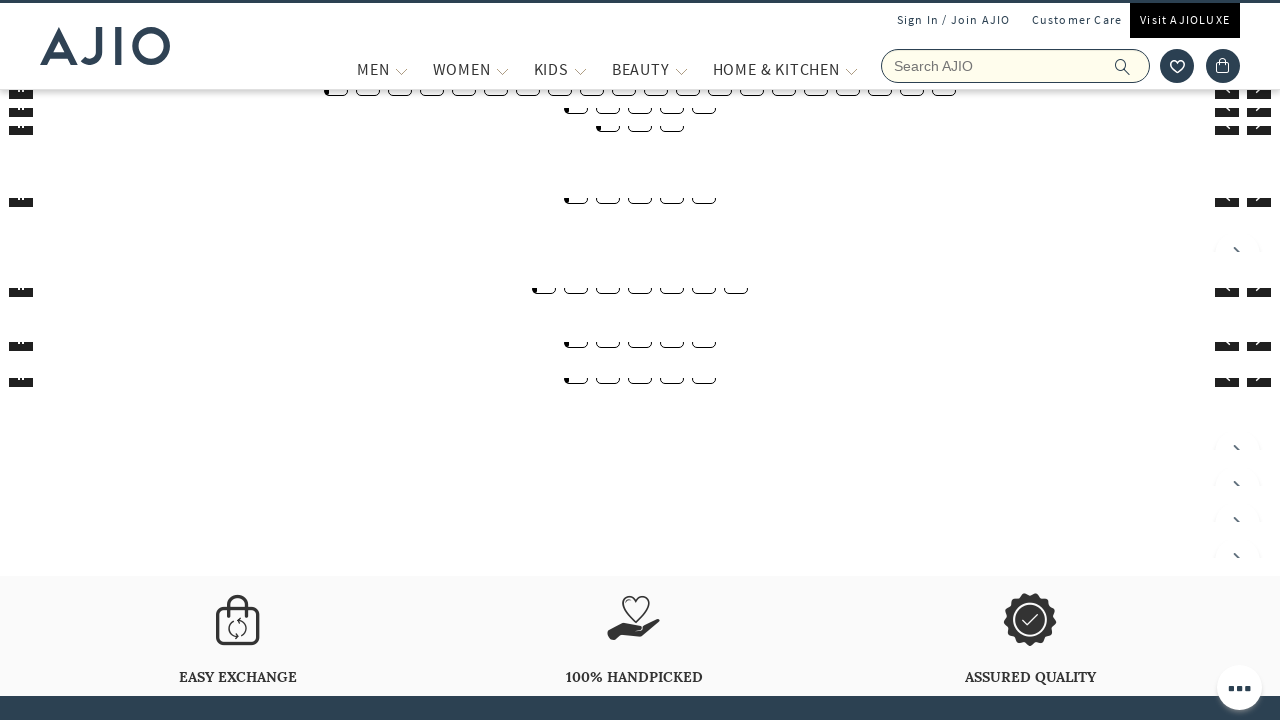

Entered 'perfumes' in the search field on input[name='searchVal']
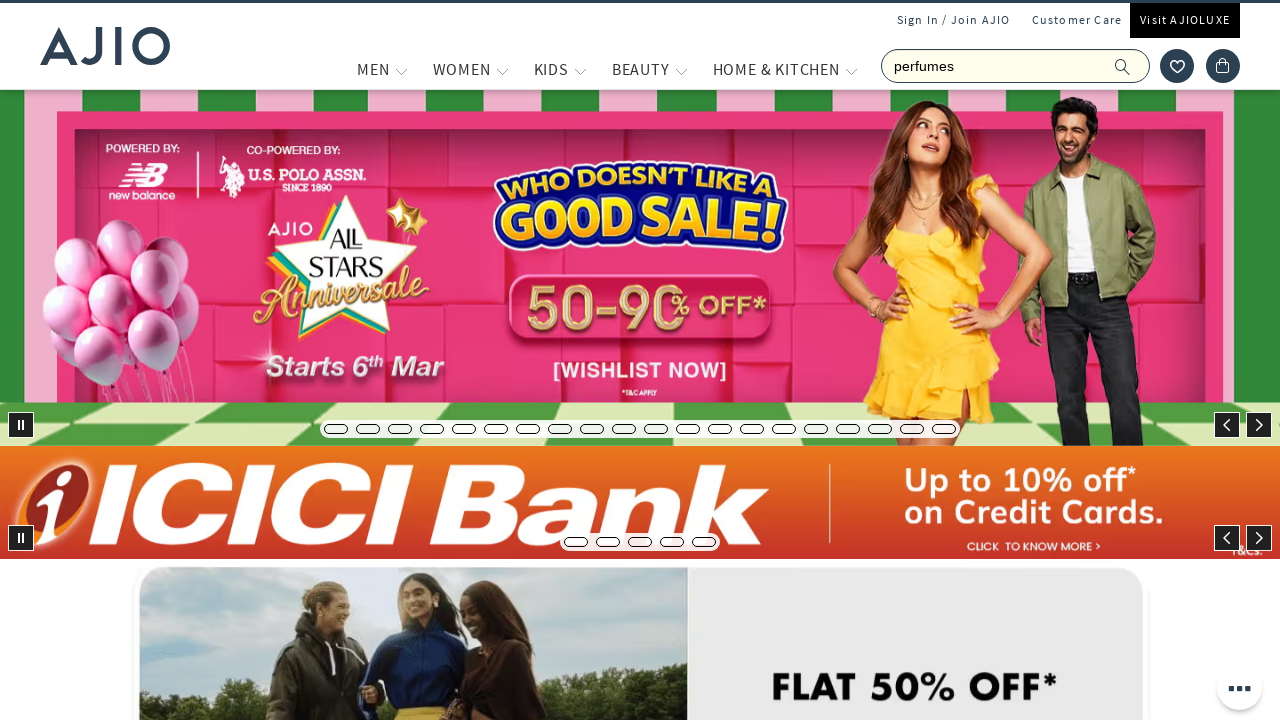

Clicked the search icon to initiate search at (1123, 66) on .ic-search
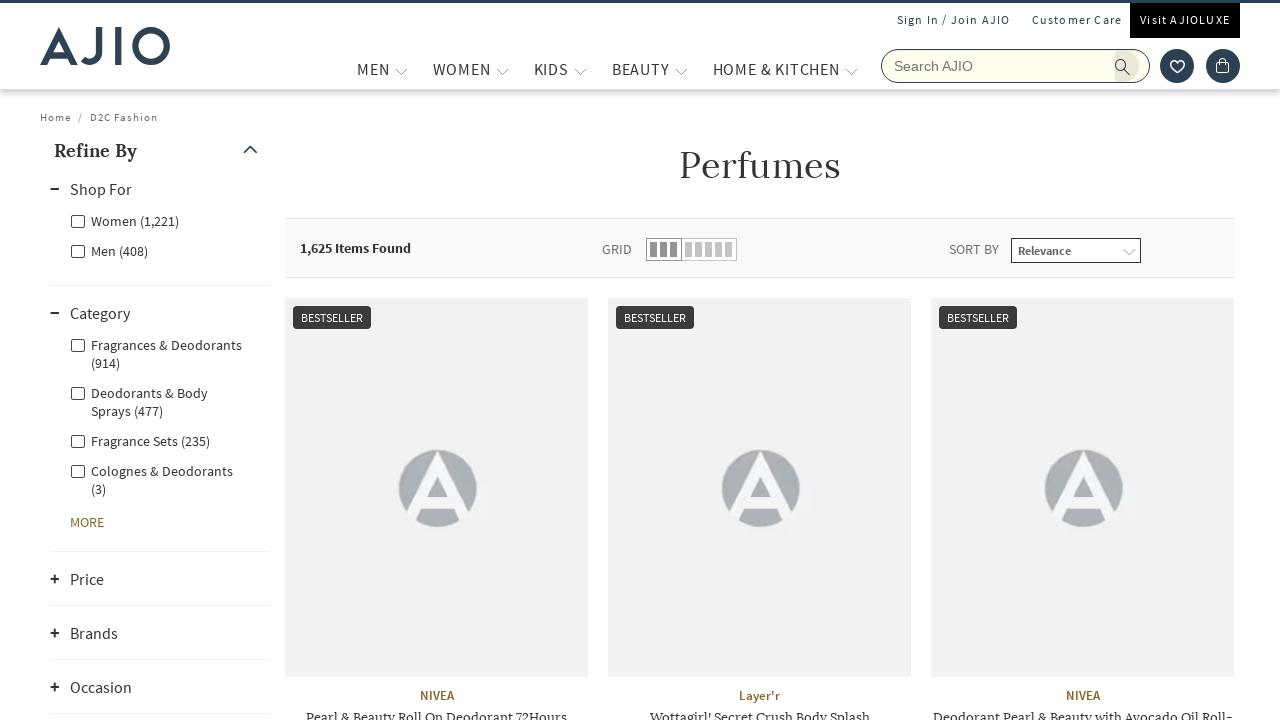

Search results page loaded successfully
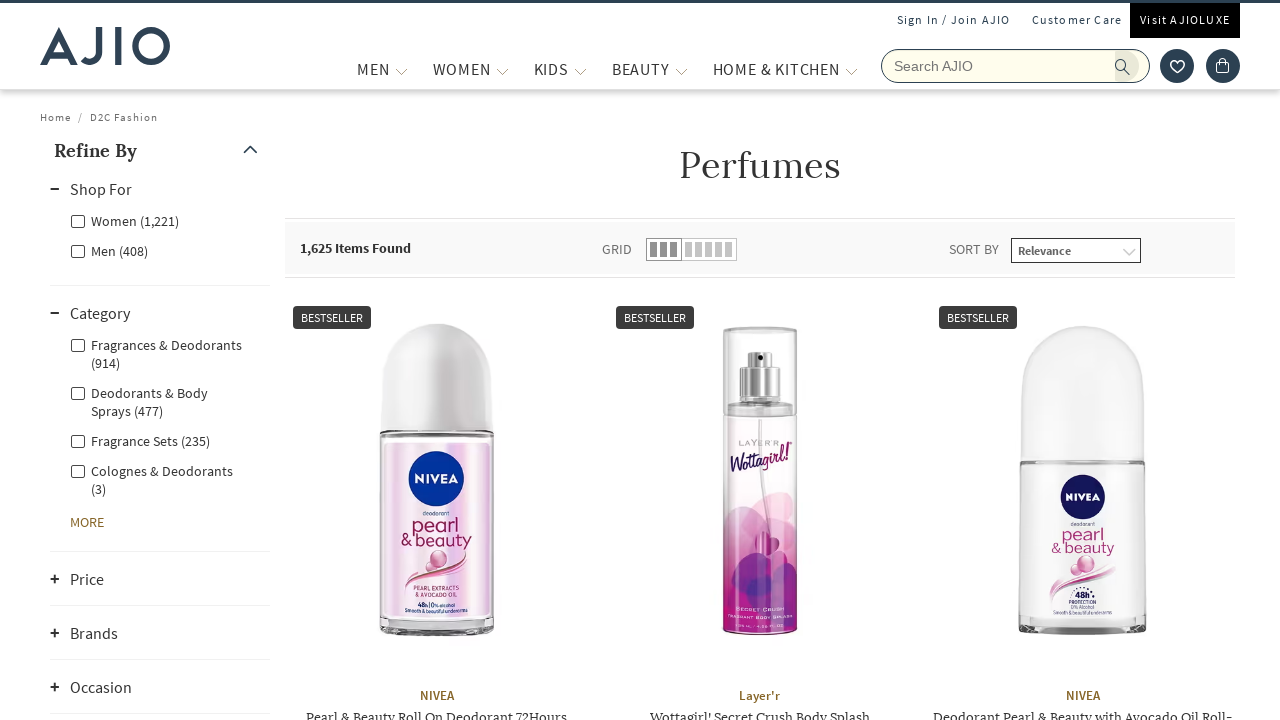

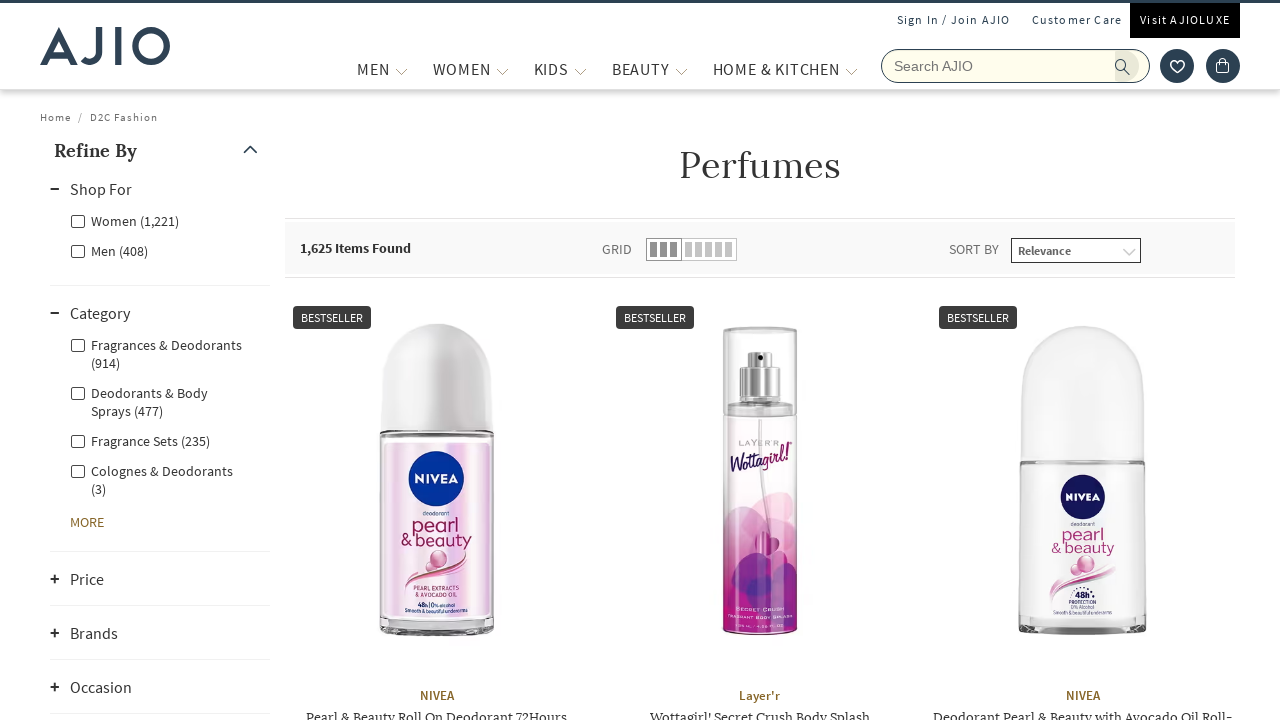